Solves a math captcha by extracting a value from an element attribute, calculating the result, and submitting a form with checkboxes

Starting URL: http://suninjuly.github.io/get_attribute.html

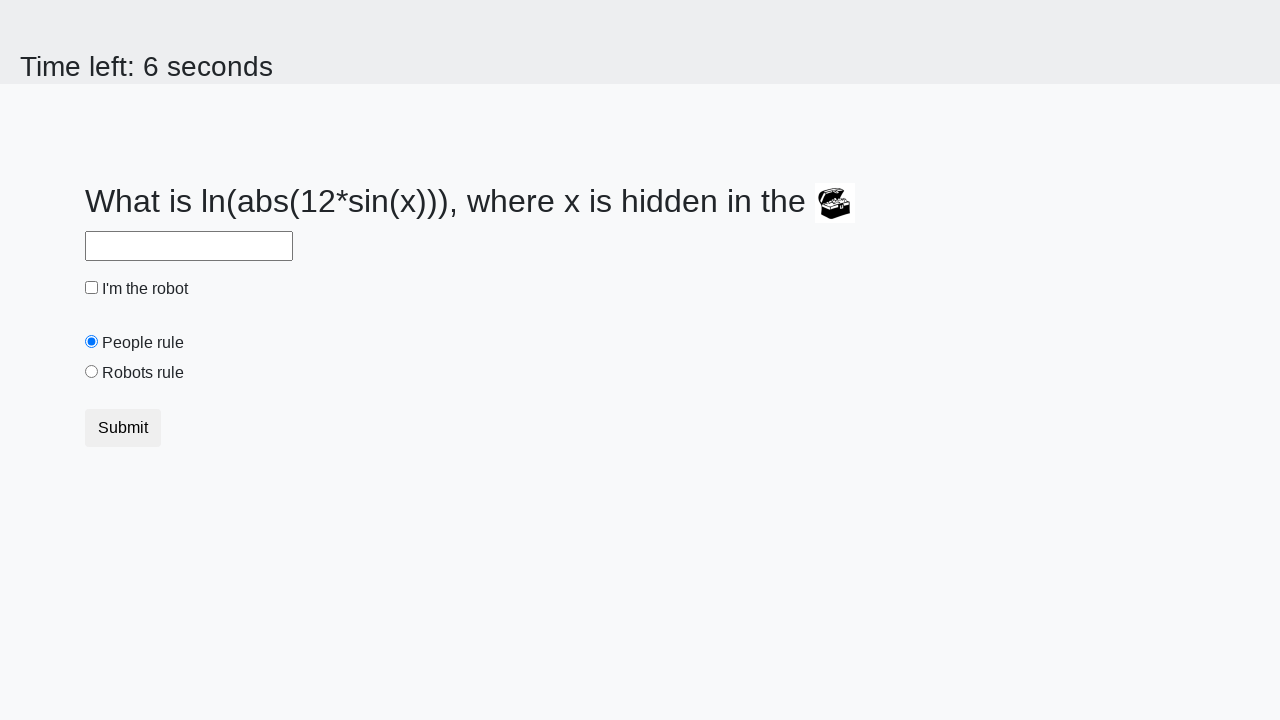

Located treasure element
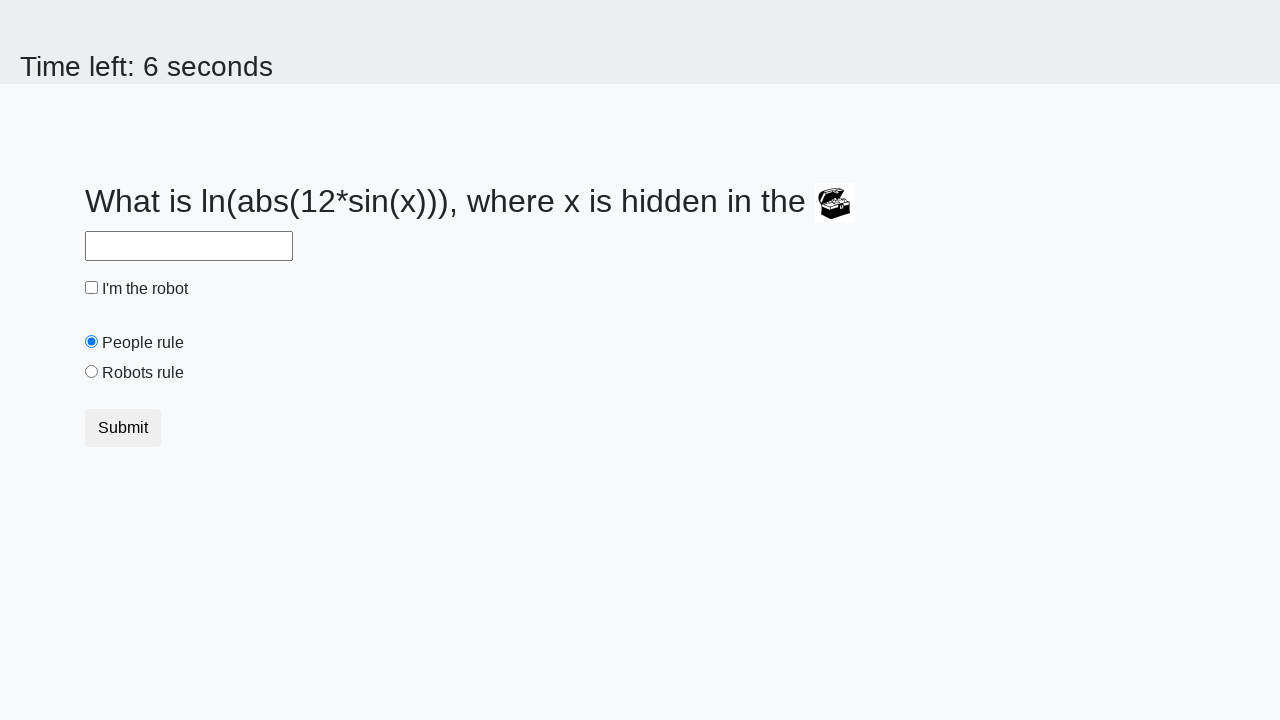

Extracted treasure value from attribute: 978
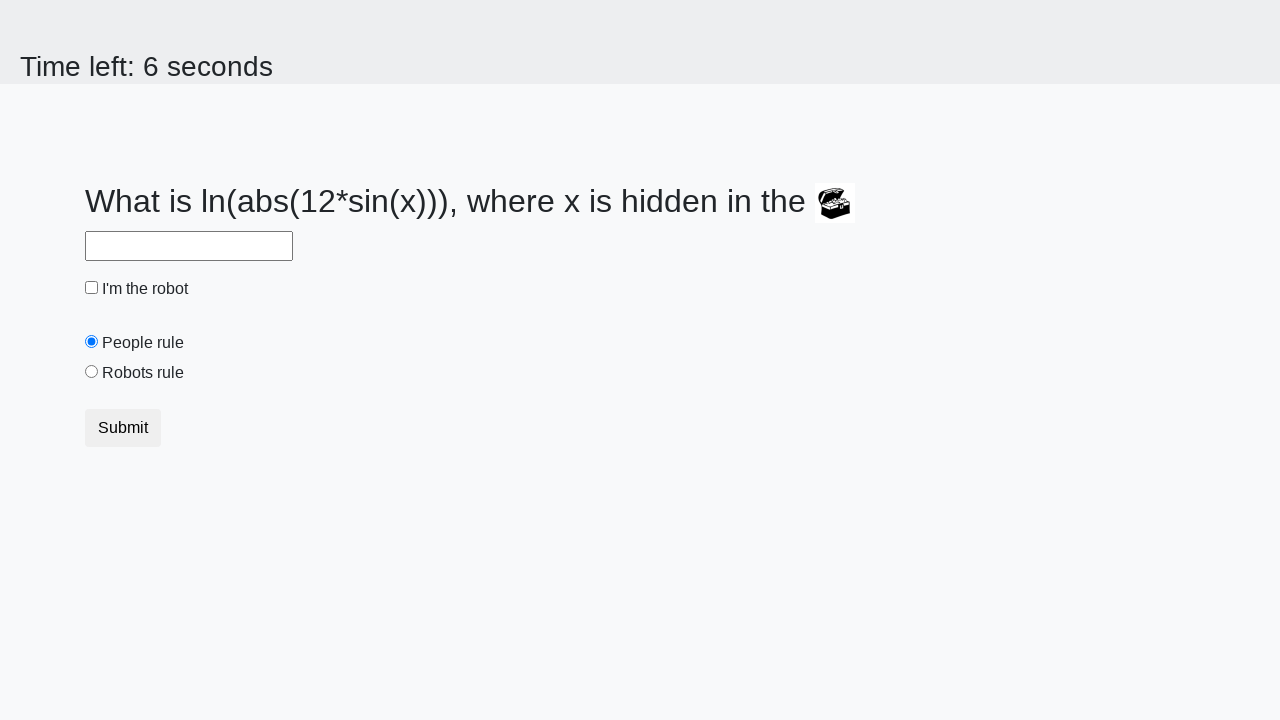

Calculated math captcha result: 2.2887328207935953
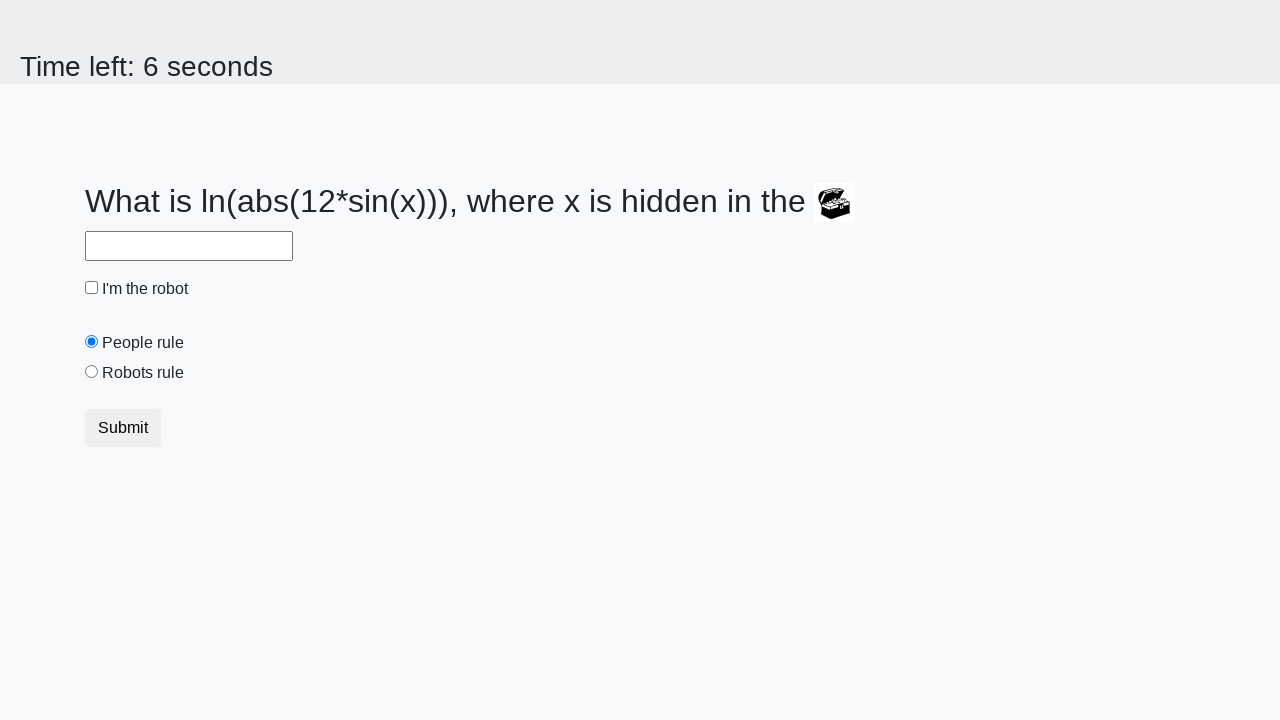

Filled answer field with calculated result on input#answer
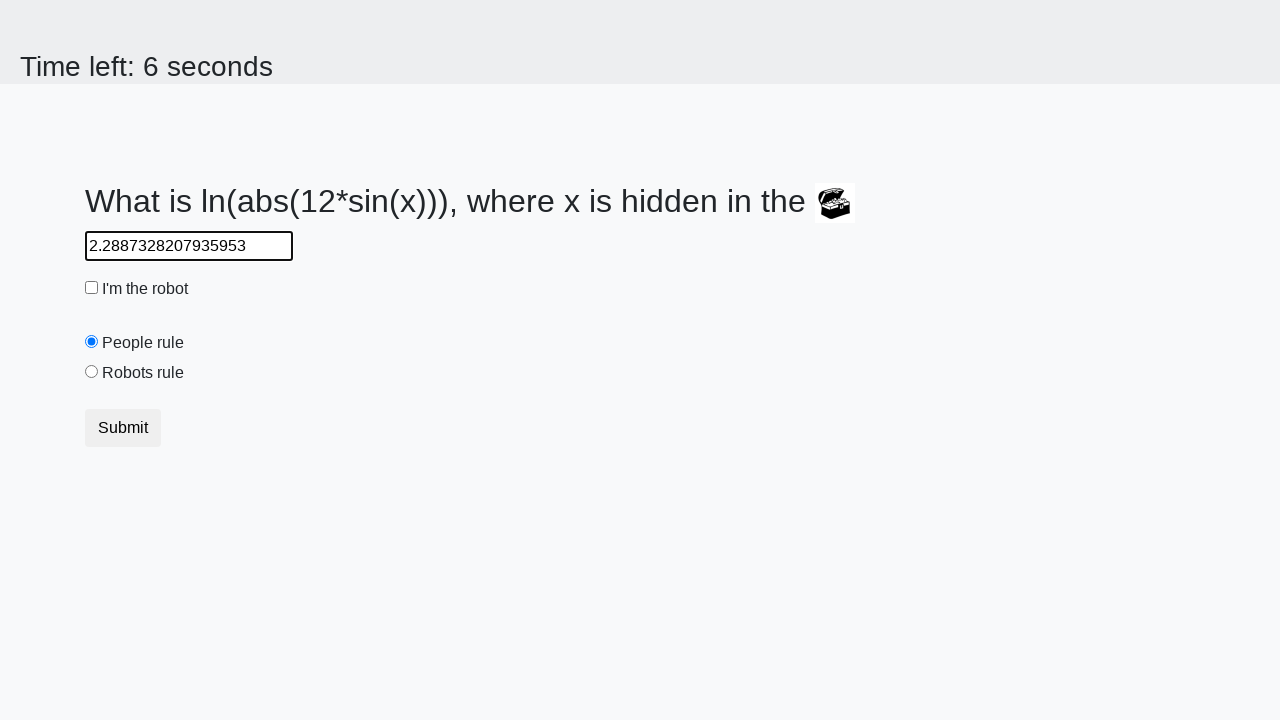

Checked the robot checkbox at (92, 288) on input#robotCheckbox
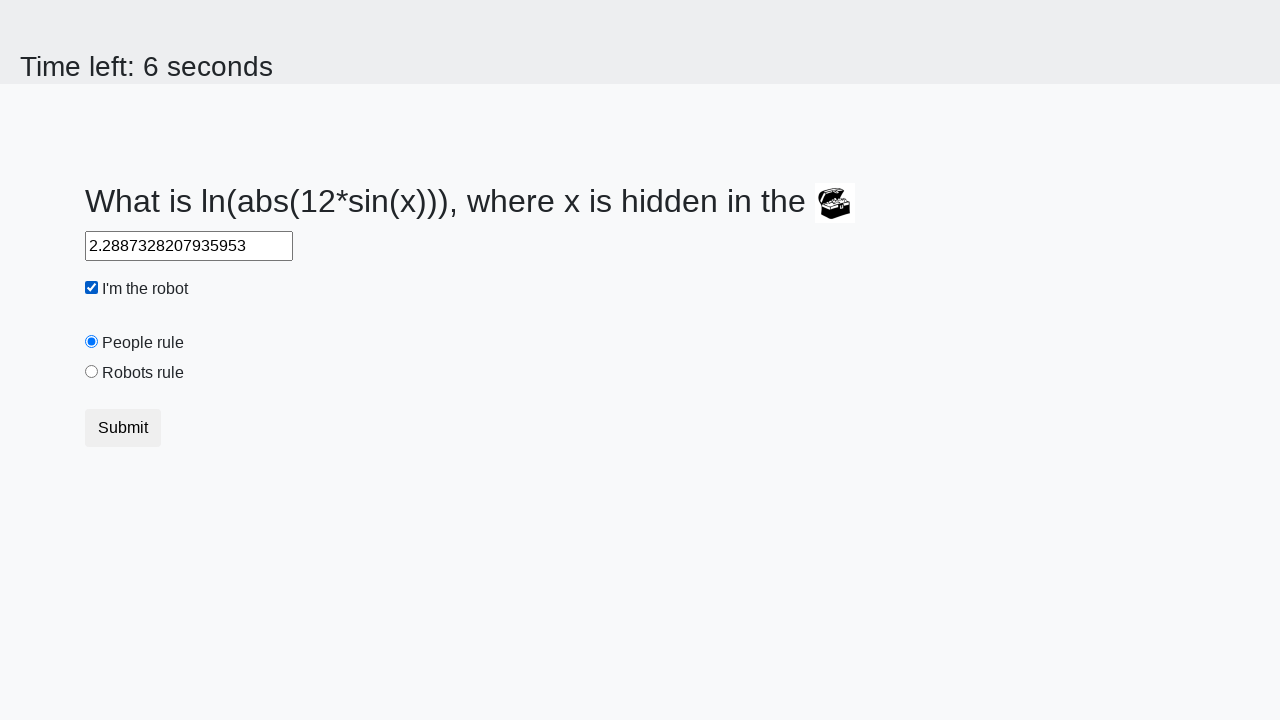

Selected the robots rule radio button at (92, 372) on input#robotsRule.check-input
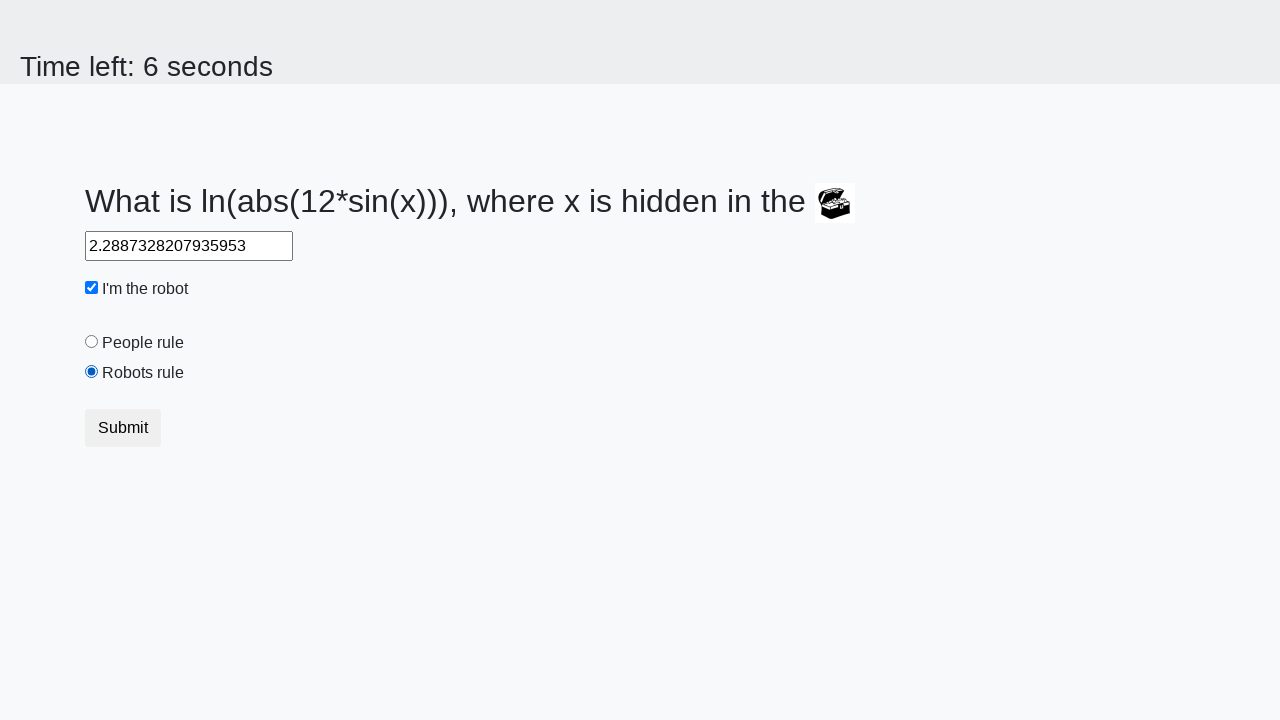

Submitted the form at (123, 428) on button.btn.btn-default
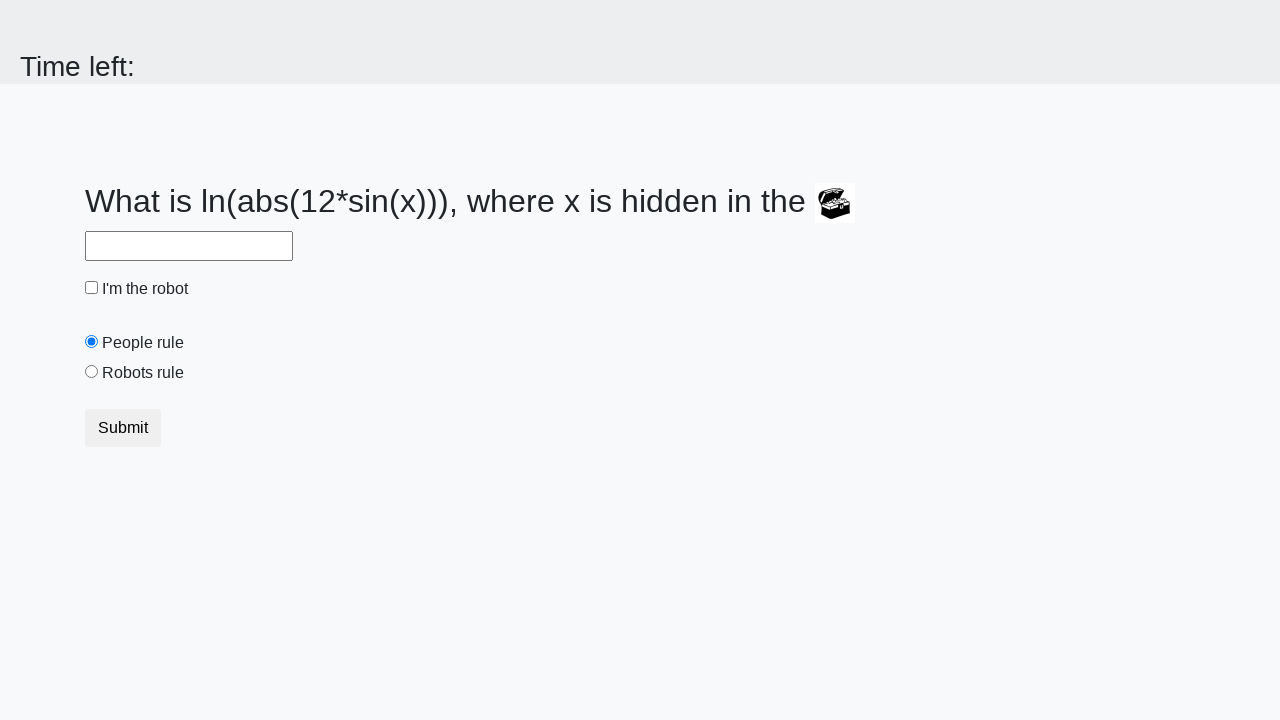

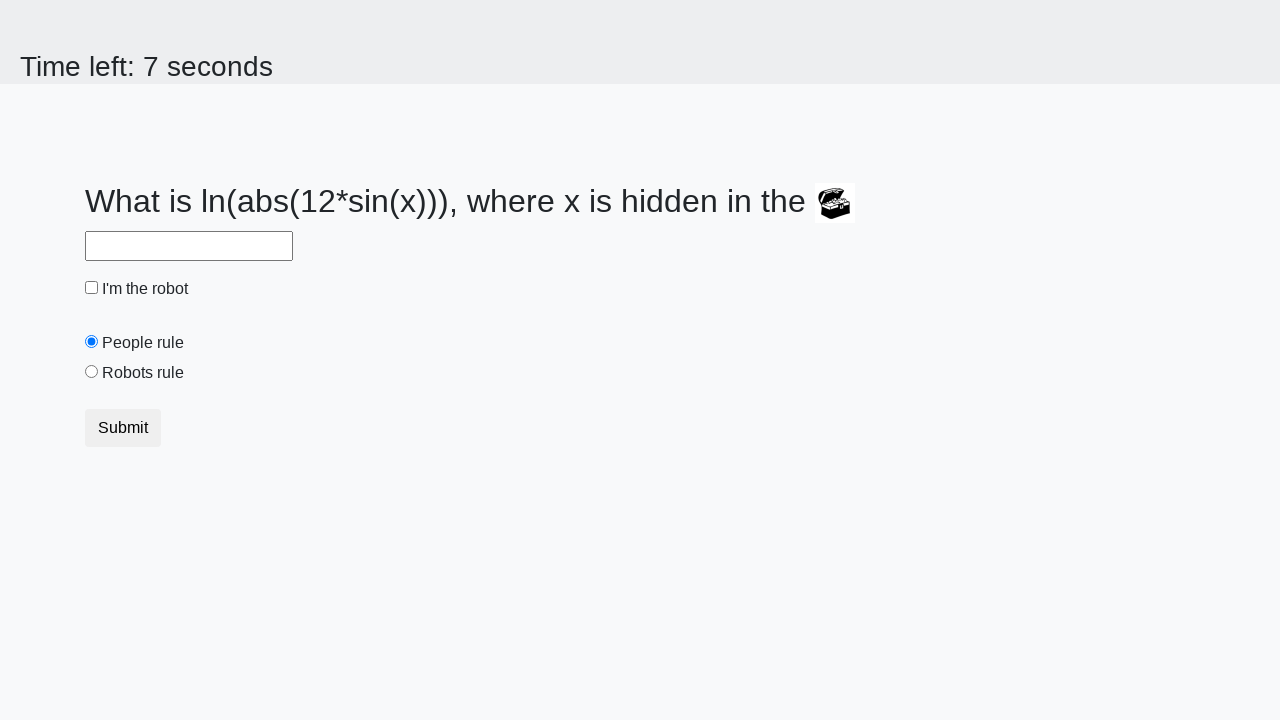